Tests that edits are cancelled when pressing Escape key

Starting URL: https://demo.playwright.dev/todomvc

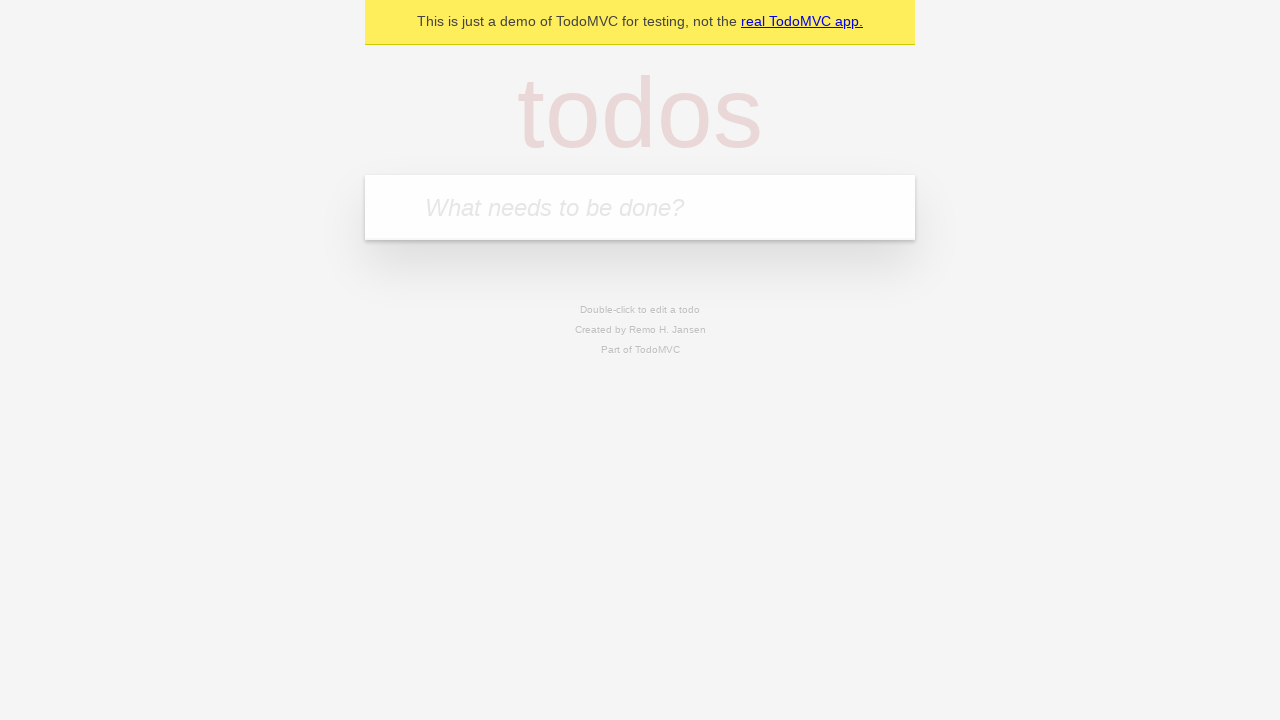

Filled todo input with 'buy some cheese' on internal:attr=[placeholder="What needs to be done?"i]
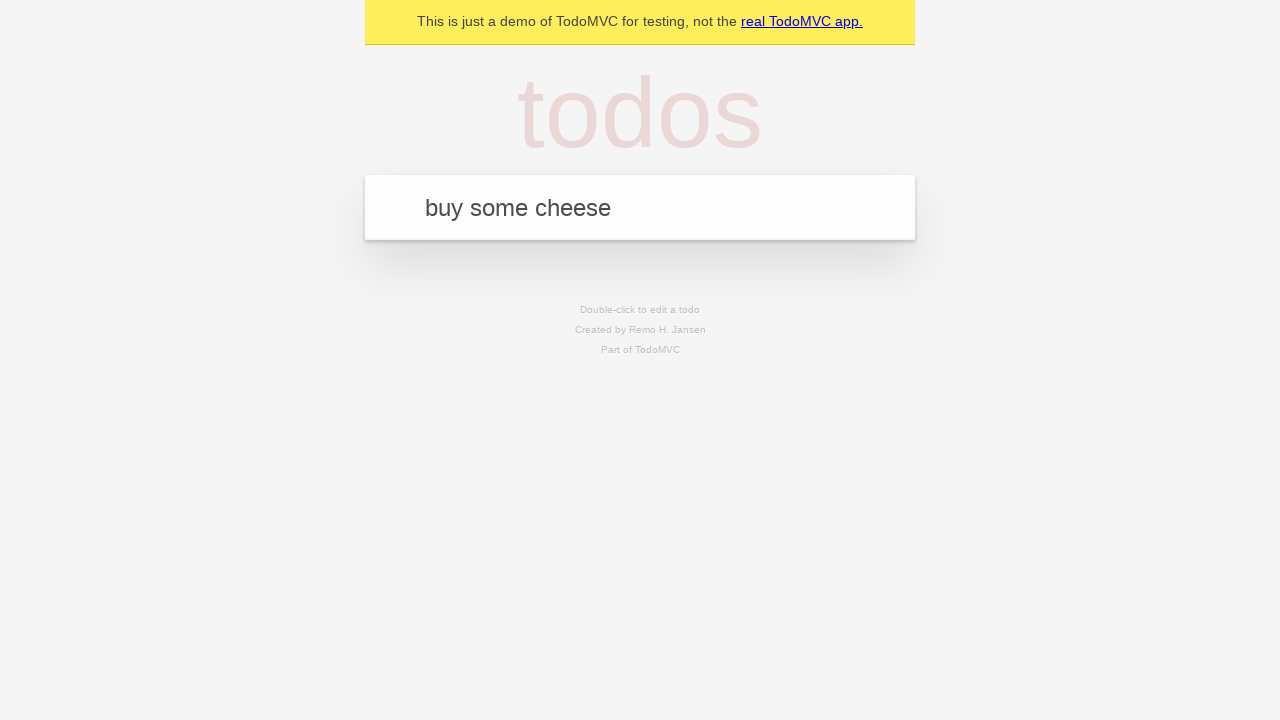

Pressed Enter to create first todo on internal:attr=[placeholder="What needs to be done?"i]
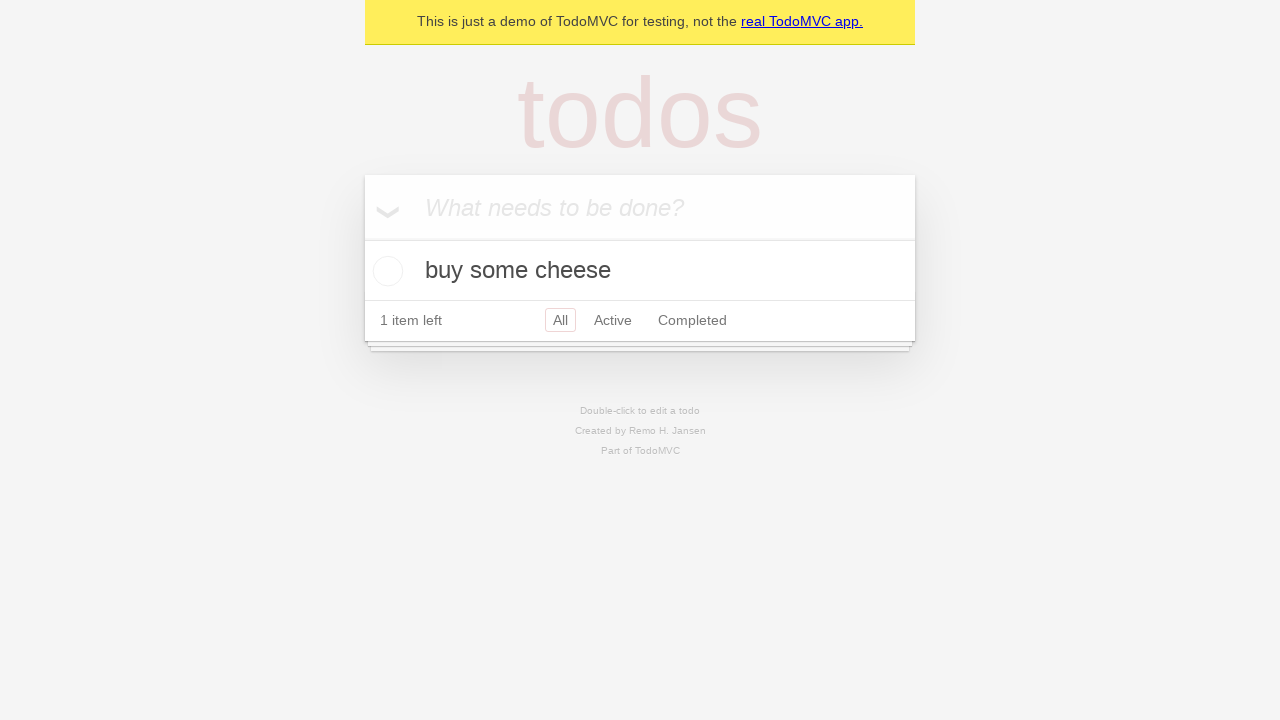

Filled todo input with 'feed the cat' on internal:attr=[placeholder="What needs to be done?"i]
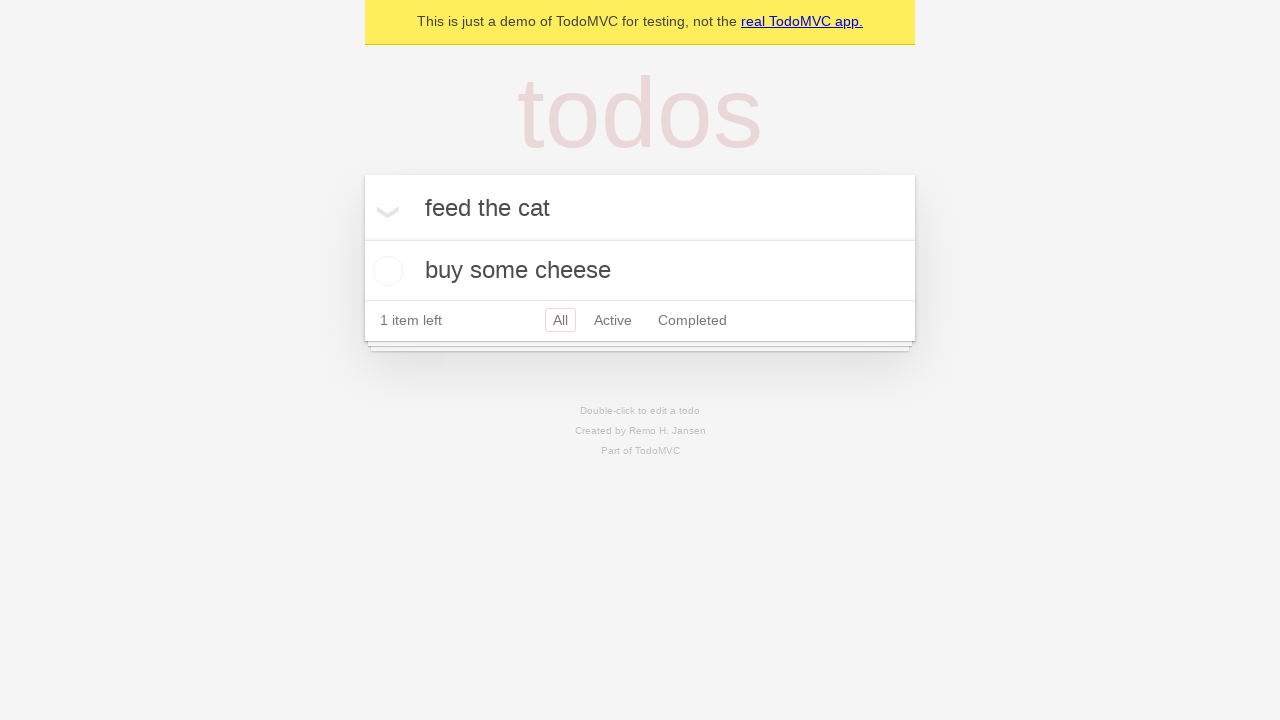

Pressed Enter to create second todo on internal:attr=[placeholder="What needs to be done?"i]
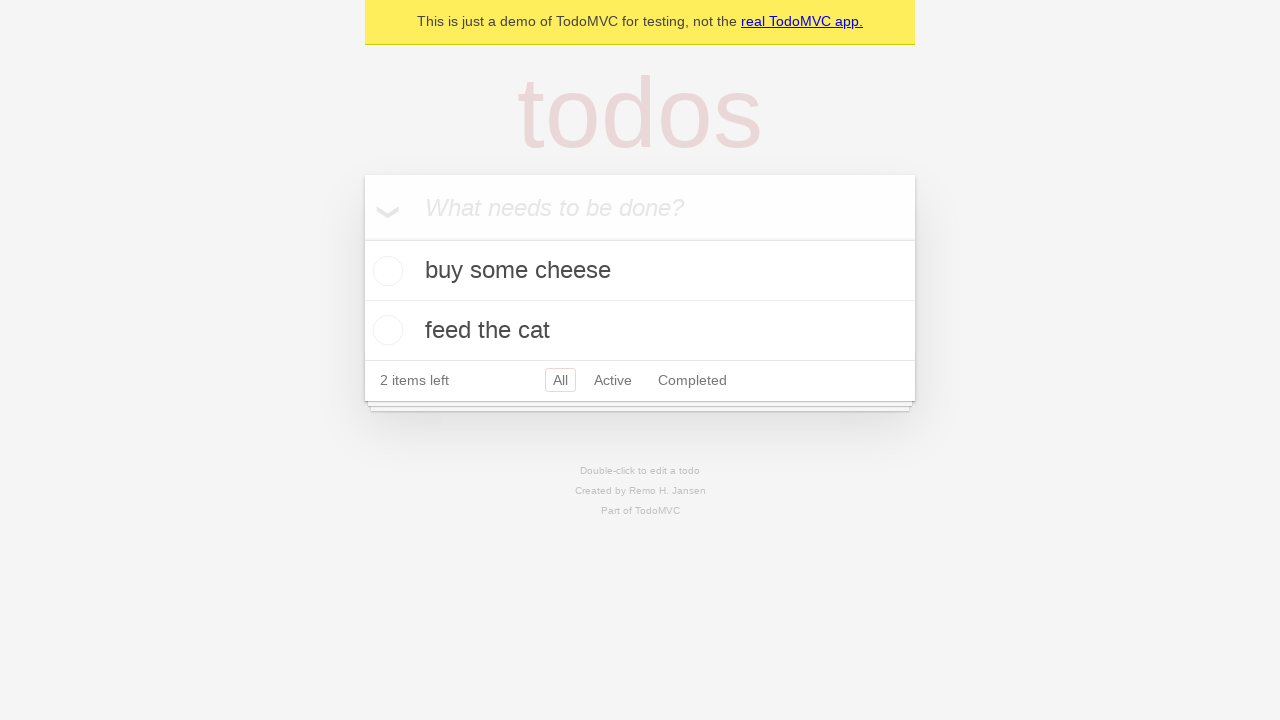

Filled todo input with 'book a doctors appointment' on internal:attr=[placeholder="What needs to be done?"i]
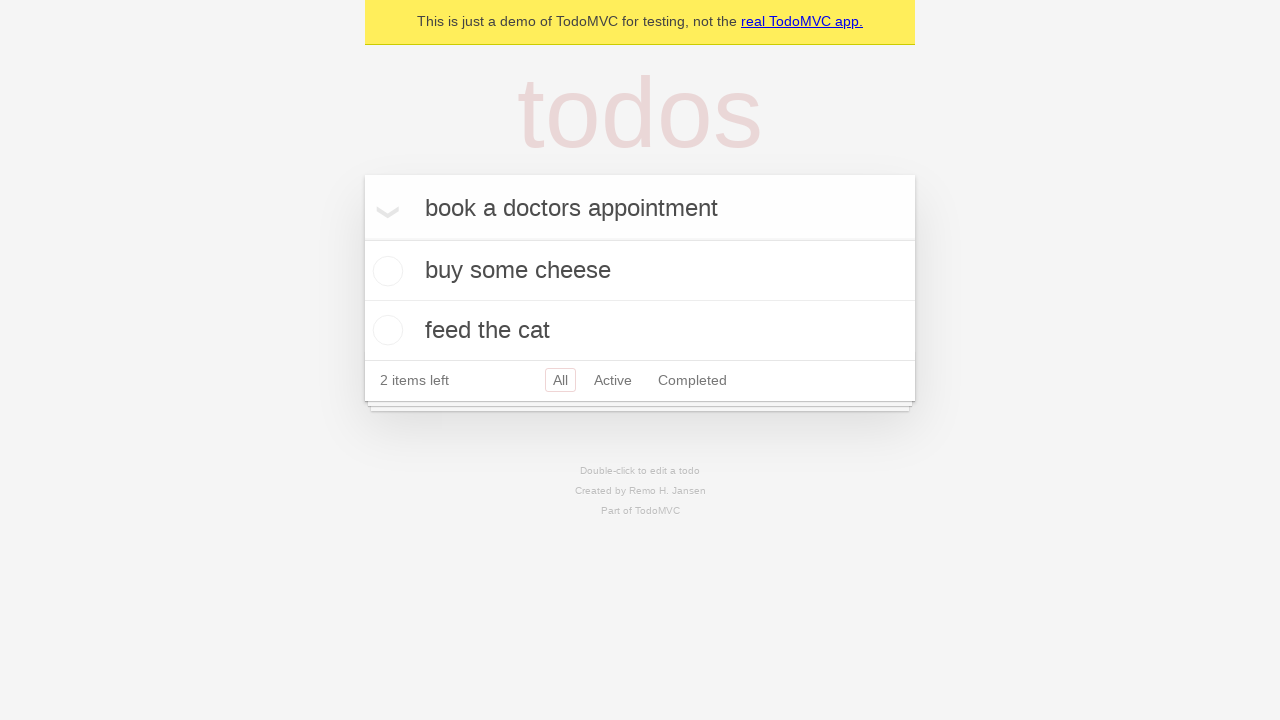

Pressed Enter to create third todo on internal:attr=[placeholder="What needs to be done?"i]
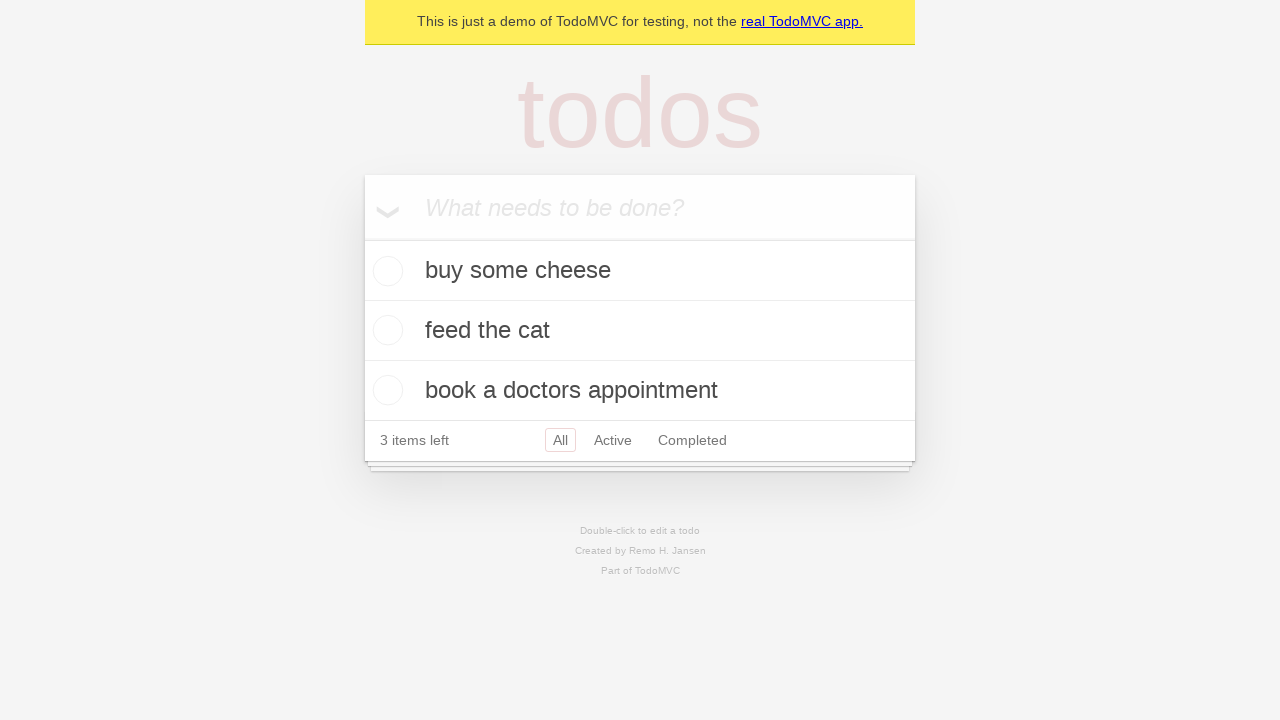

Double-clicked second todo to enter edit mode at (640, 331) on [data-testid='todo-item'] >> nth=1
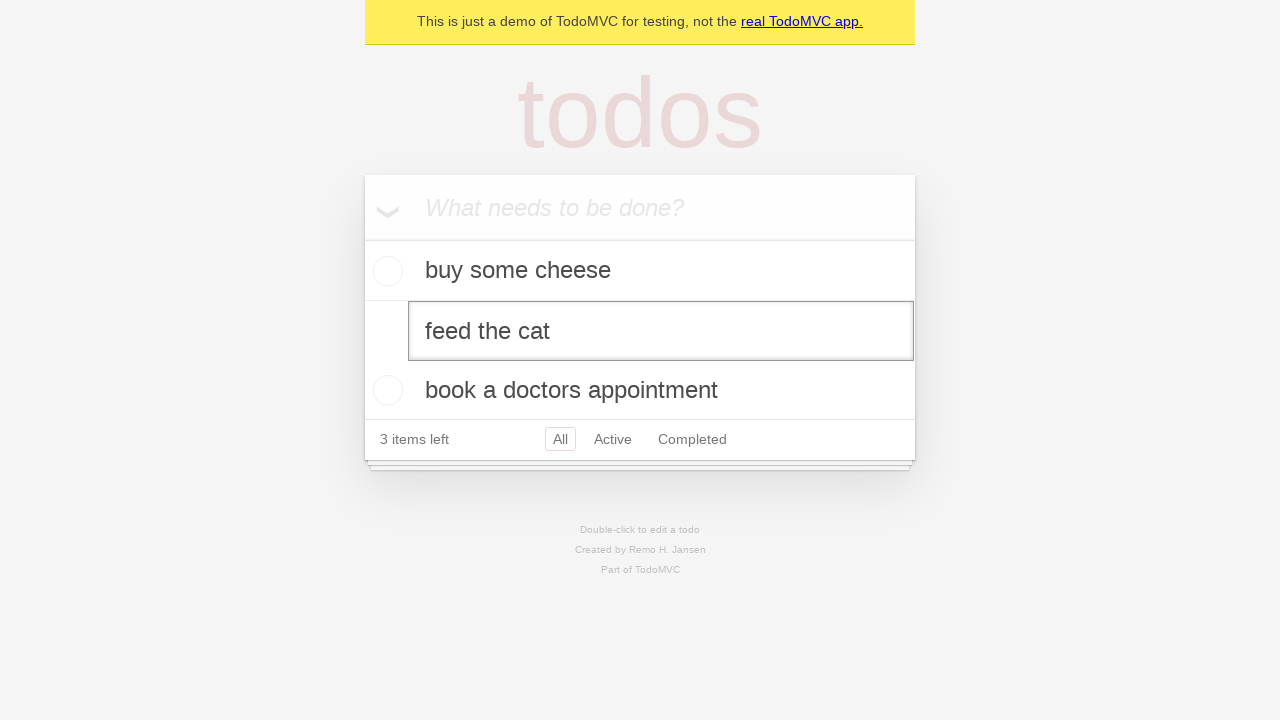

Filled edit field with 'buy some sausages' on [data-testid='todo-item'] >> nth=1 >> internal:role=textbox[name="Edit"i]
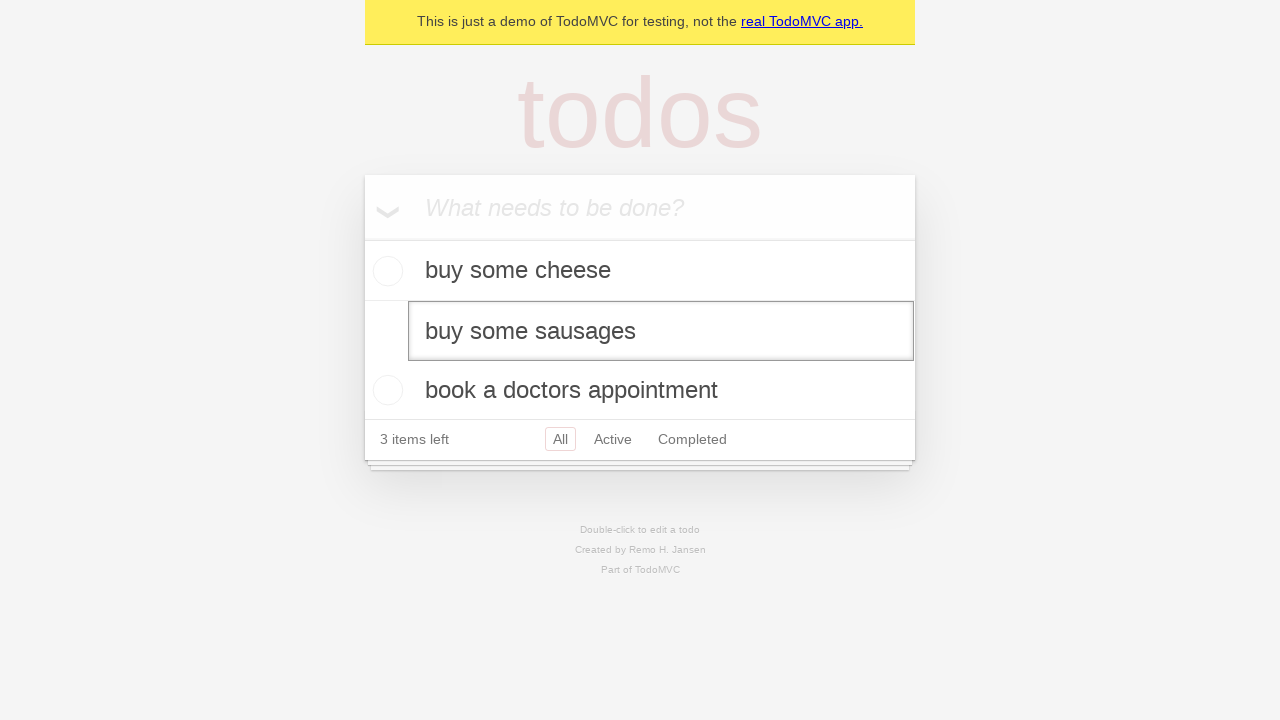

Pressed Escape key to cancel edit on [data-testid='todo-item'] >> nth=1 >> internal:role=textbox[name="Edit"i]
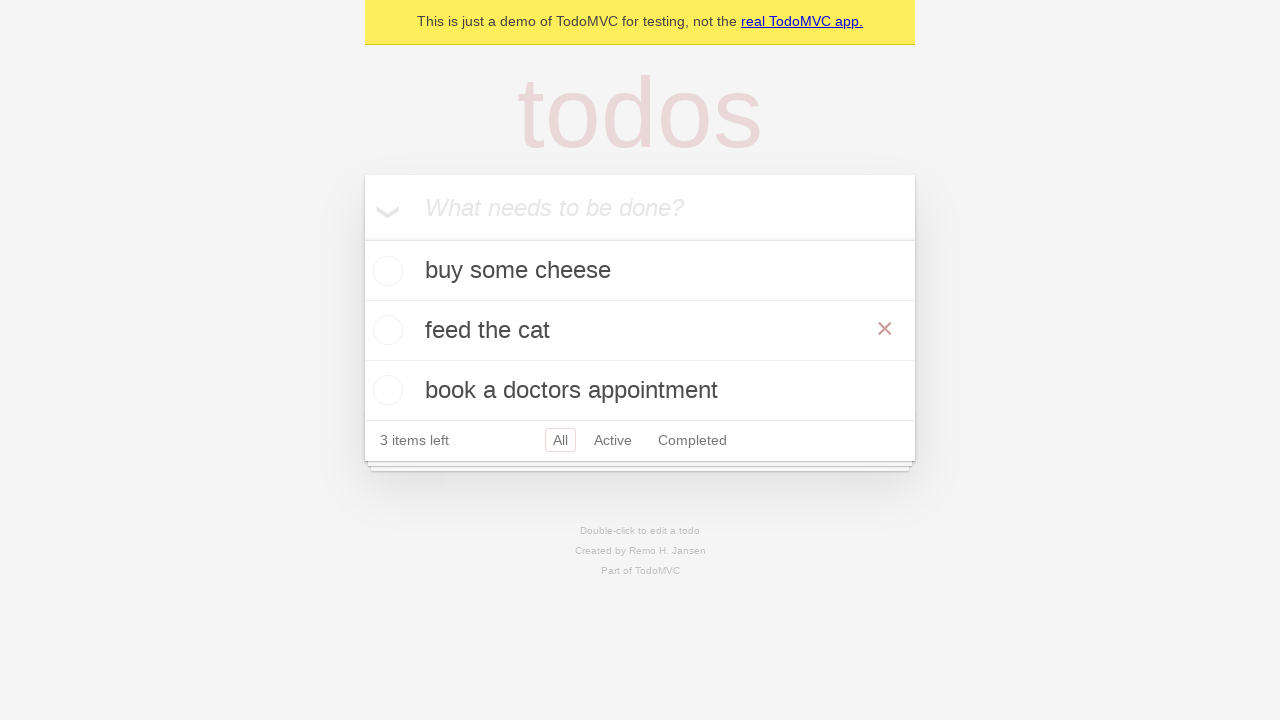

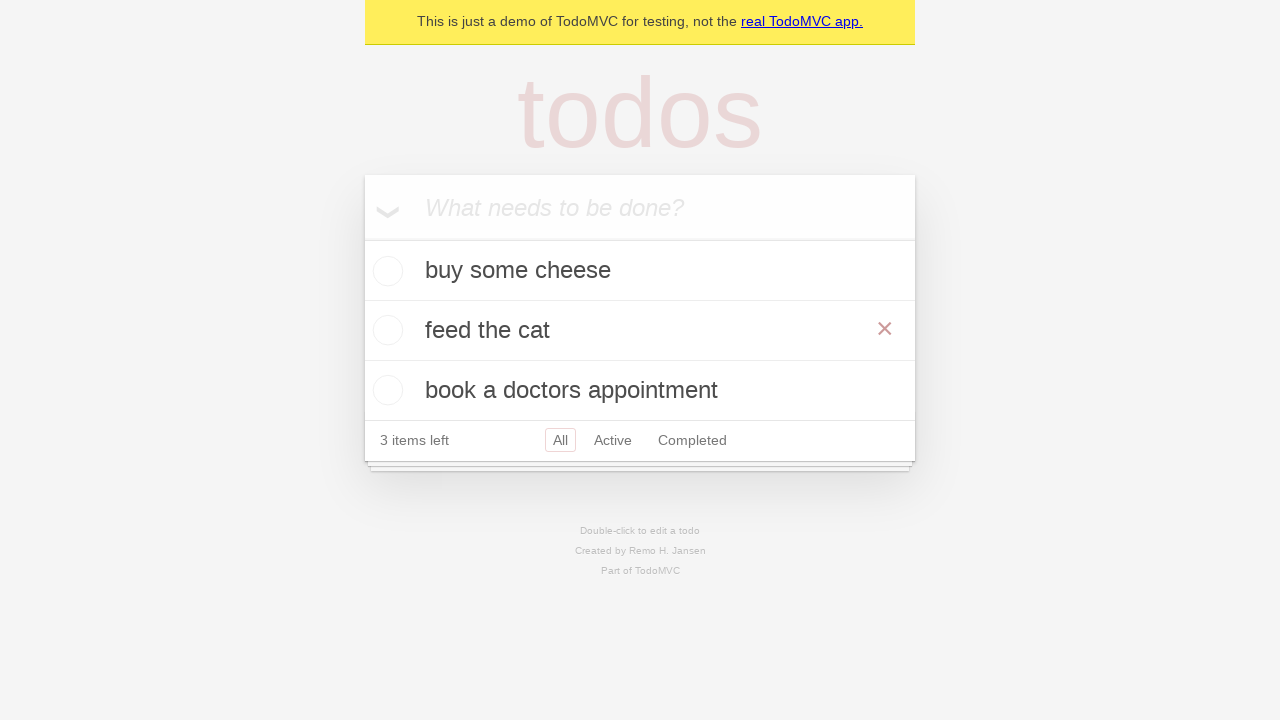